Tests dynamic content interaction by clicking a button to add a red box and verifying it appears

Starting URL: https://www.selenium.dev/selenium/web/dynamic.html

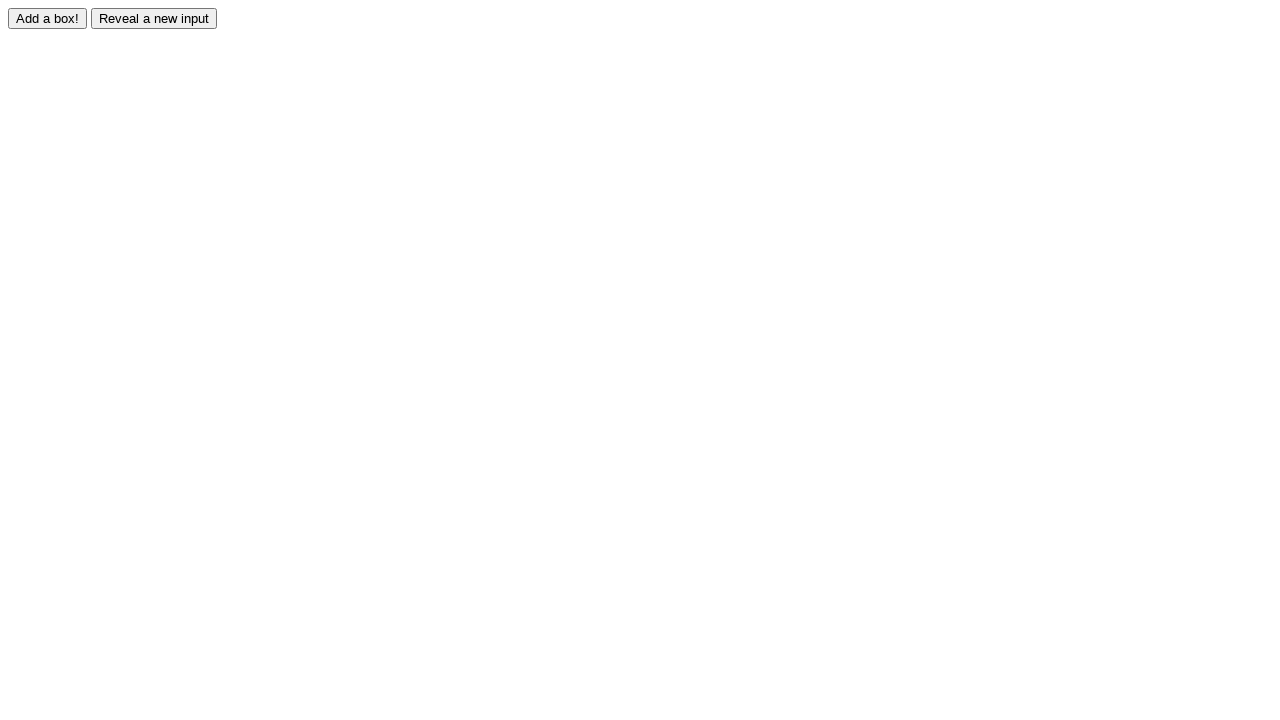

Navigated to dynamic content test page
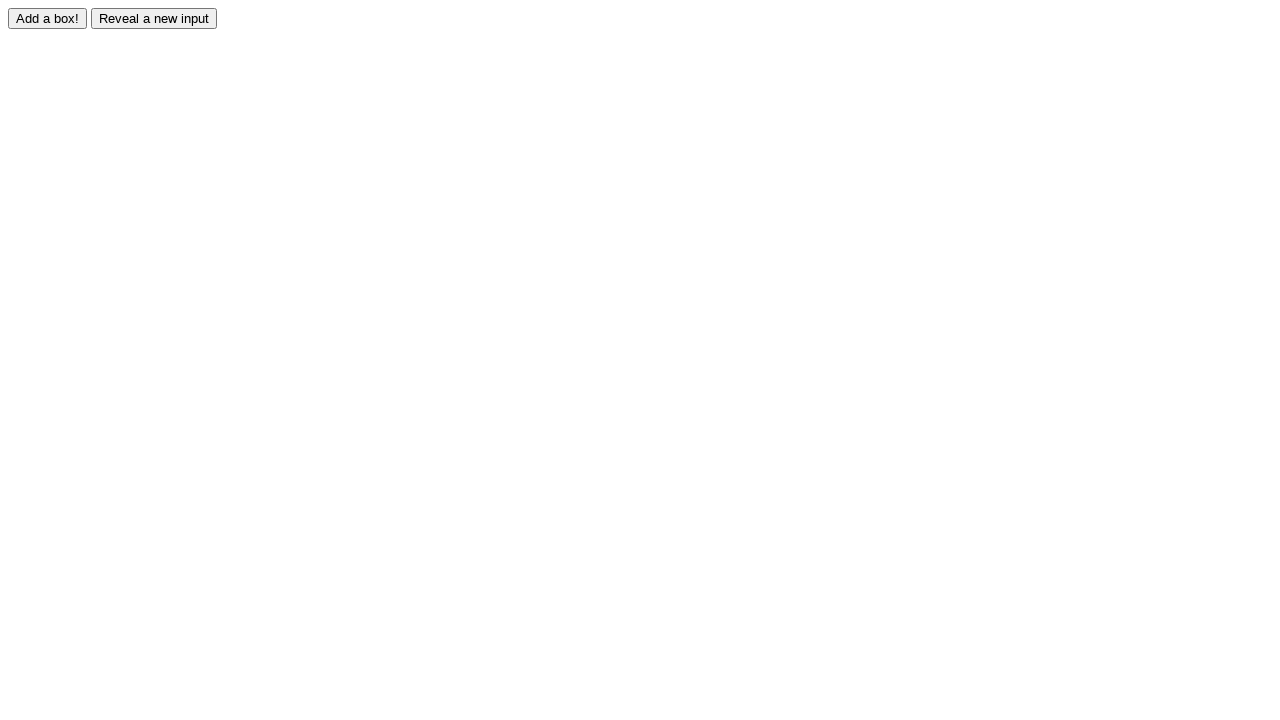

Clicked the add button to trigger dynamic content at (48, 18) on input#adder
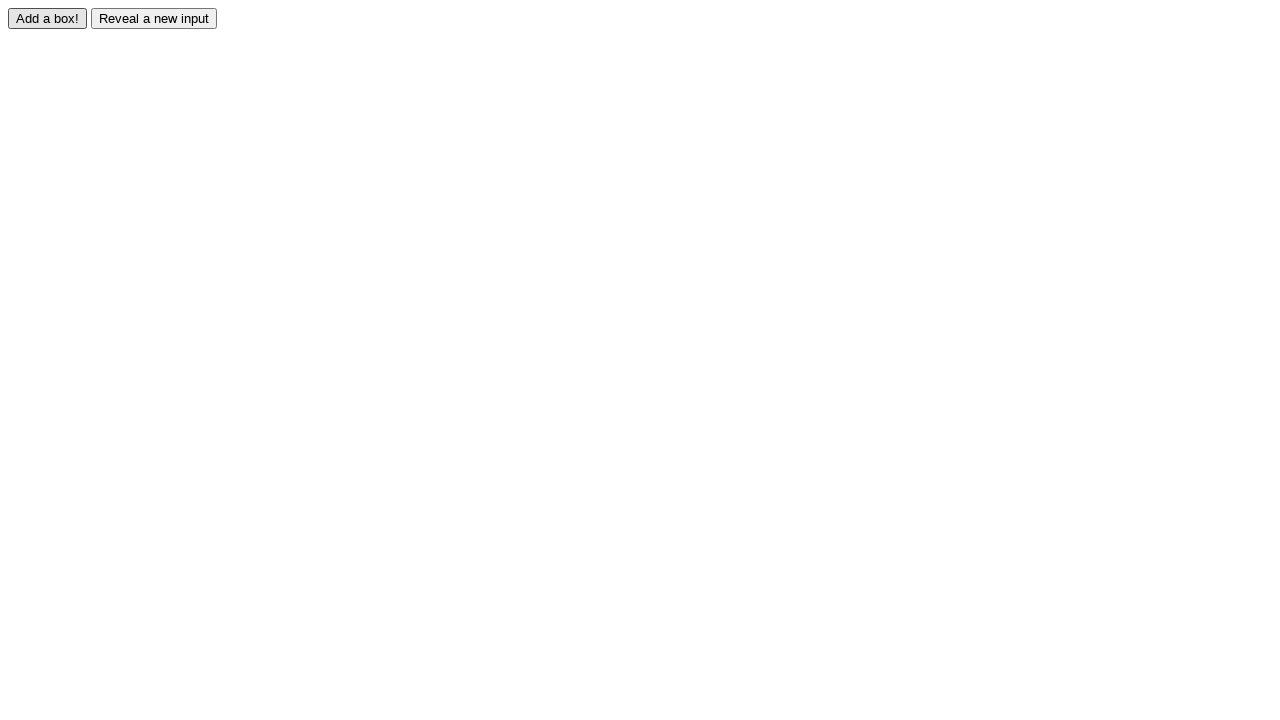

Red box appeared and is visible
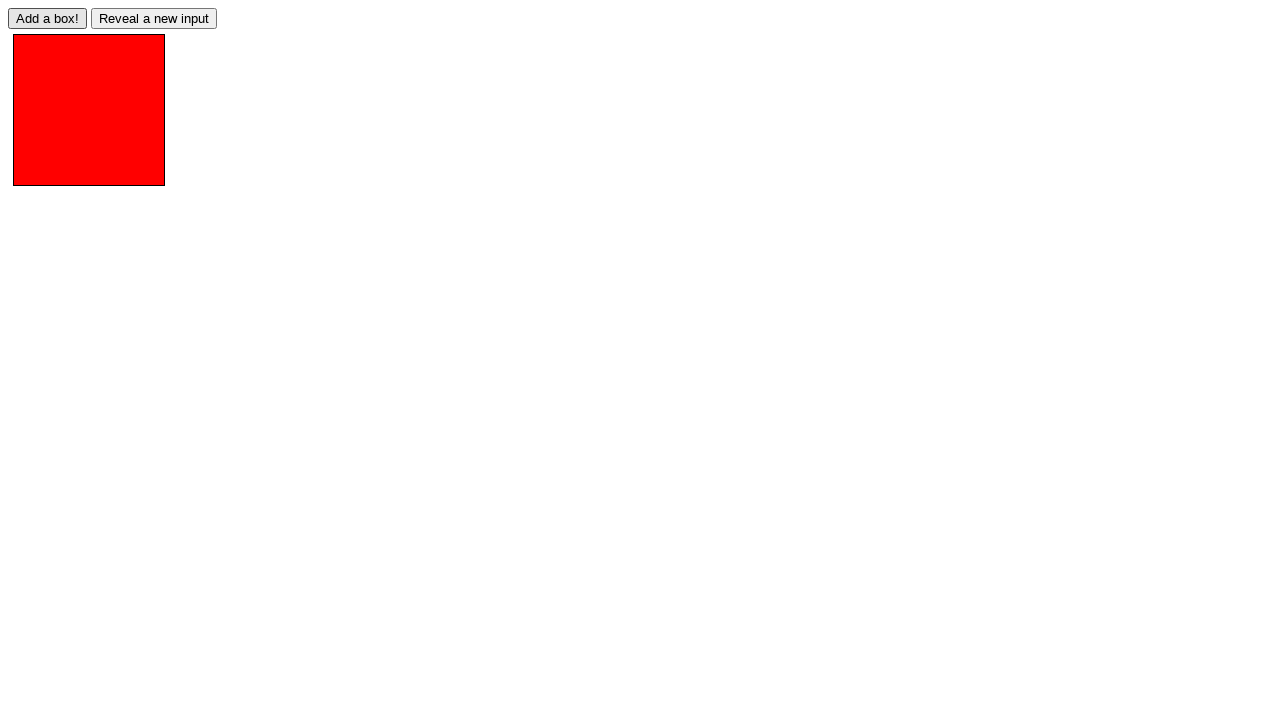

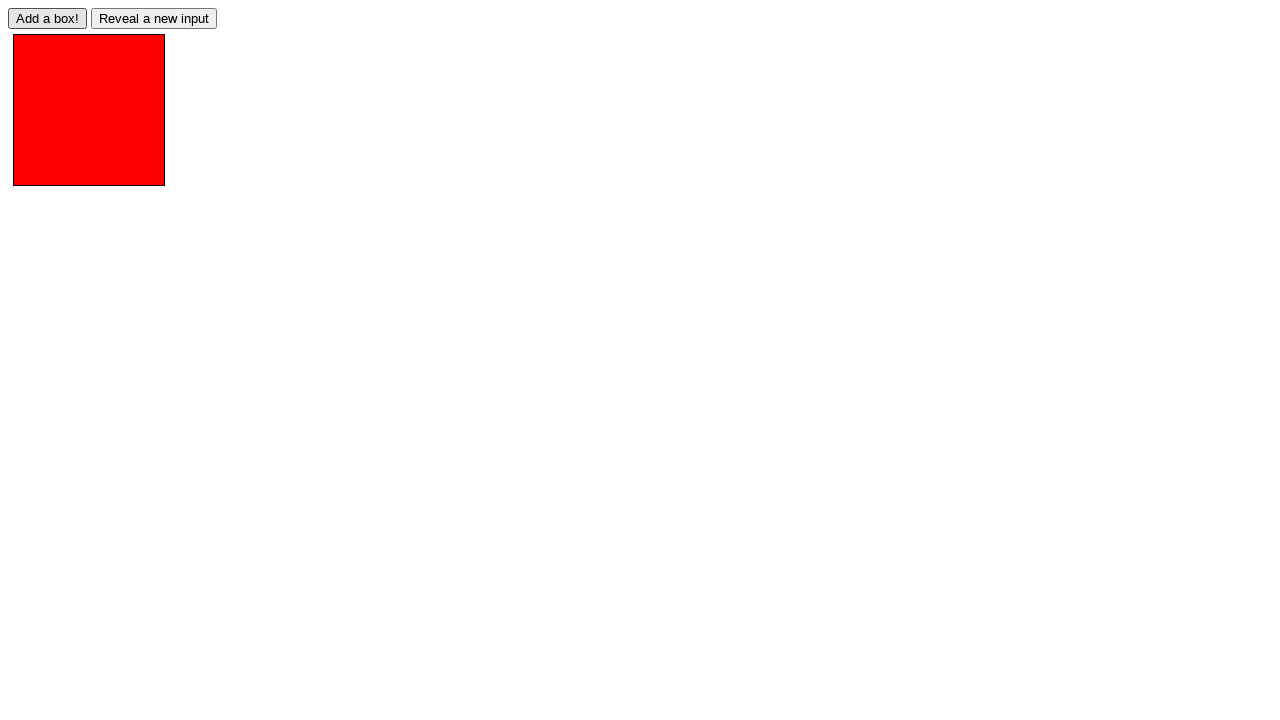